Tests the Taiwan TDCC stock shareholder distribution query functionality by selecting a date from the dropdown, entering a stock code, and submitting the query to view shareholder distribution data.

Starting URL: https://www.tdcc.com.tw/portal/zh/smWeb/qryStock

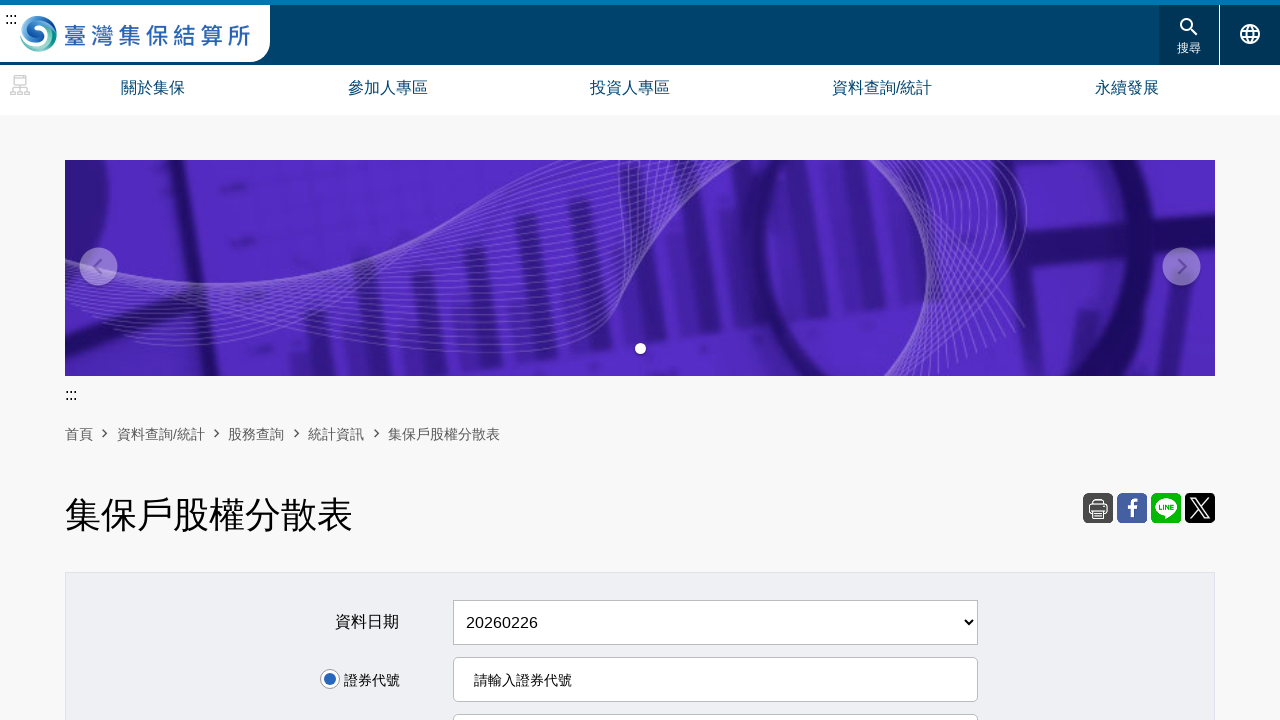

Waited for date dropdown selector to load
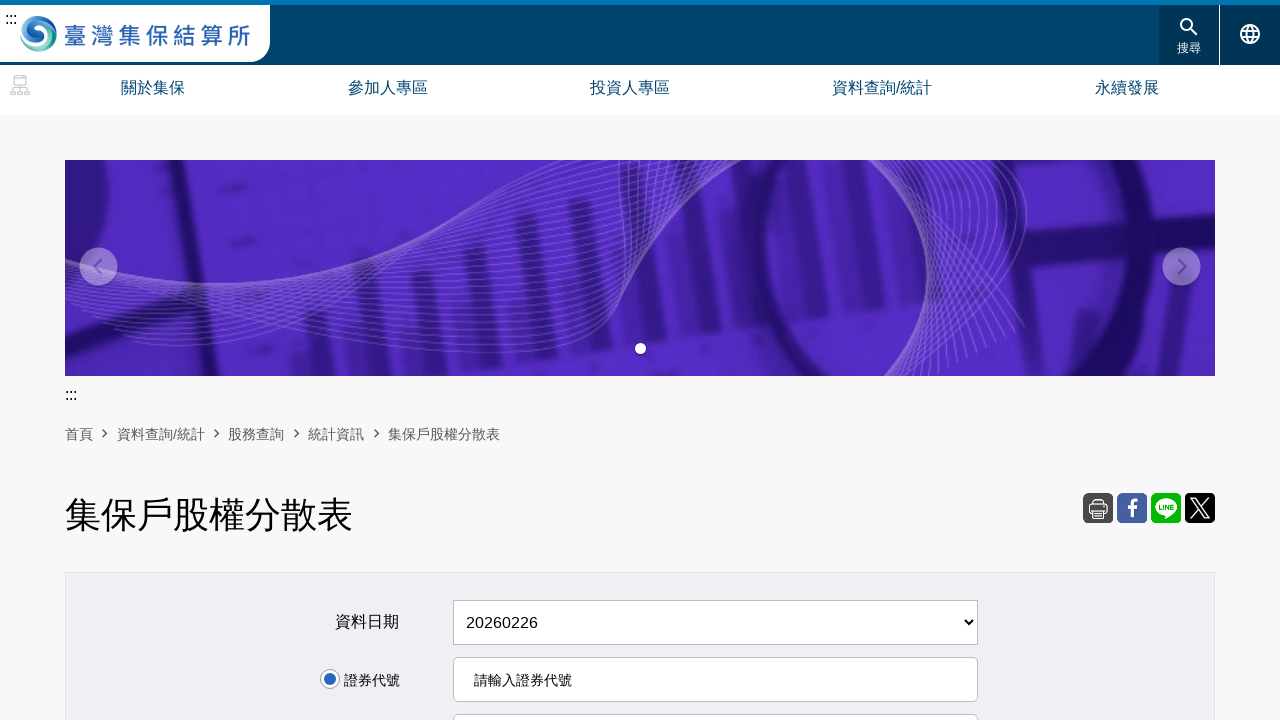

Selected most recent date from dropdown (index 1) on select[name='scaDate']
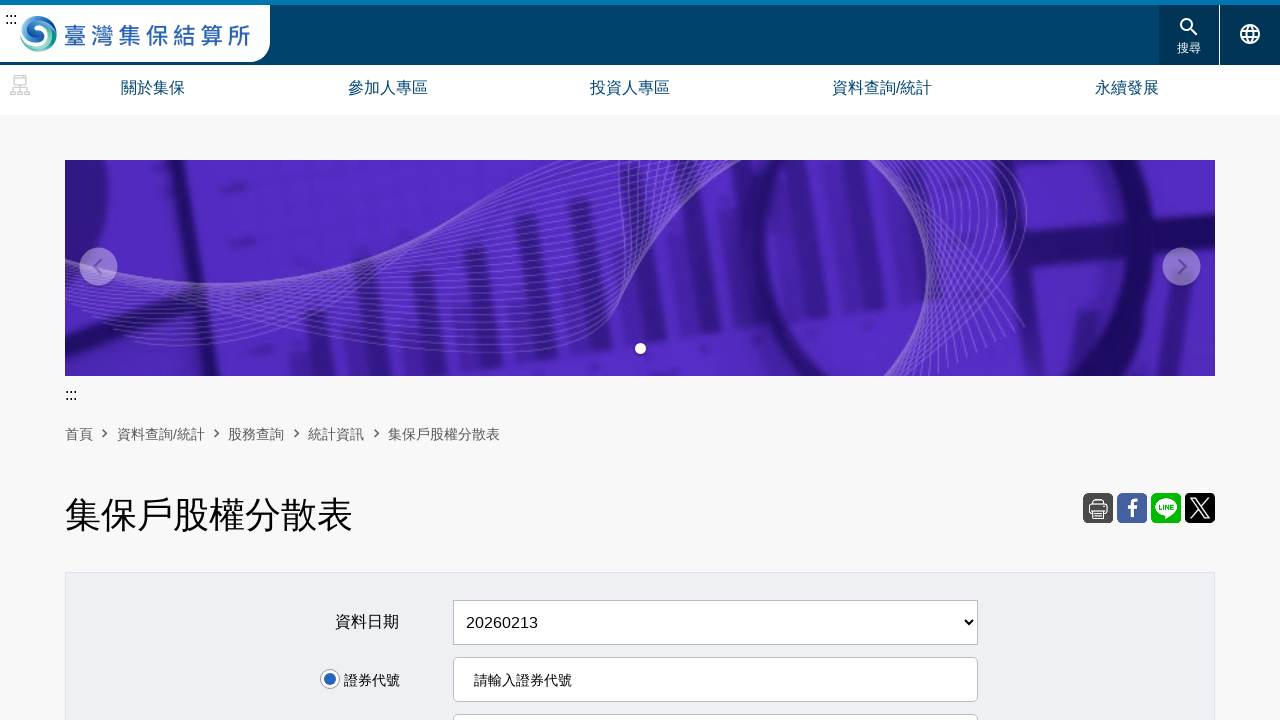

Cleared stock code input field on #StockNo
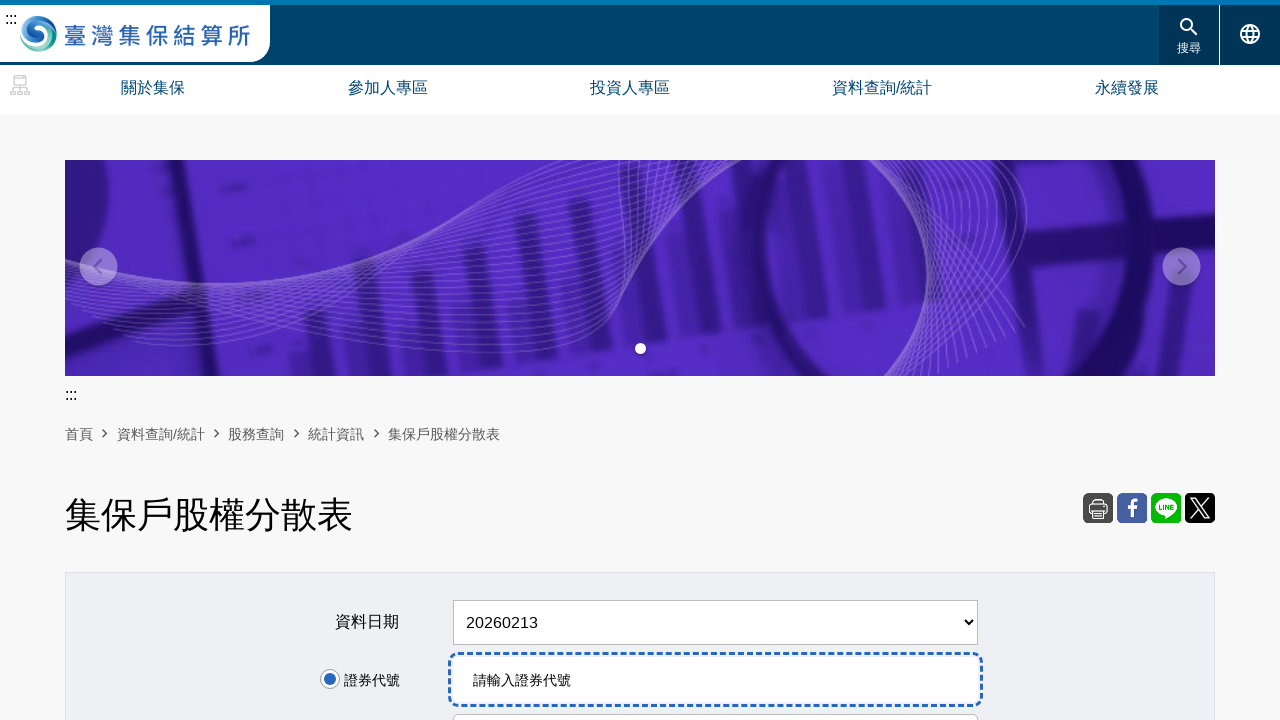

Entered stock code '0050' on #StockNo
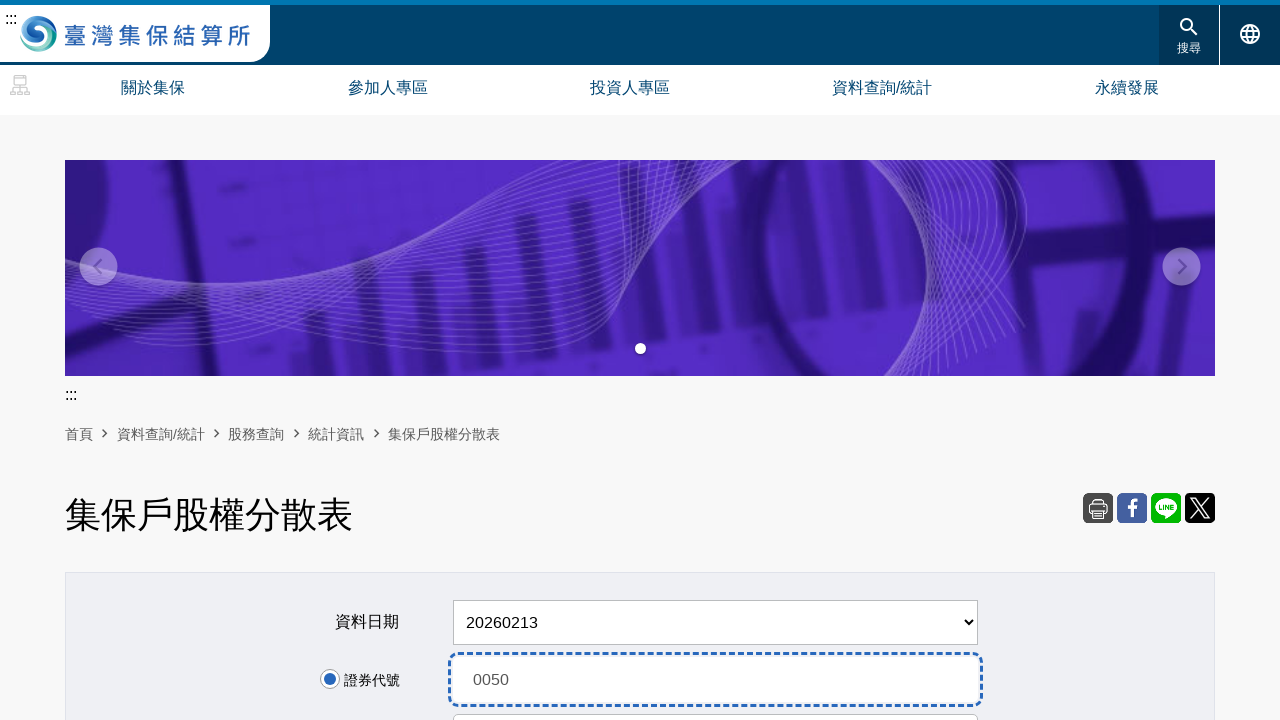

Clicked query submit button at (640, 361) on xpath=//tr[4]//td[1]//input[1]
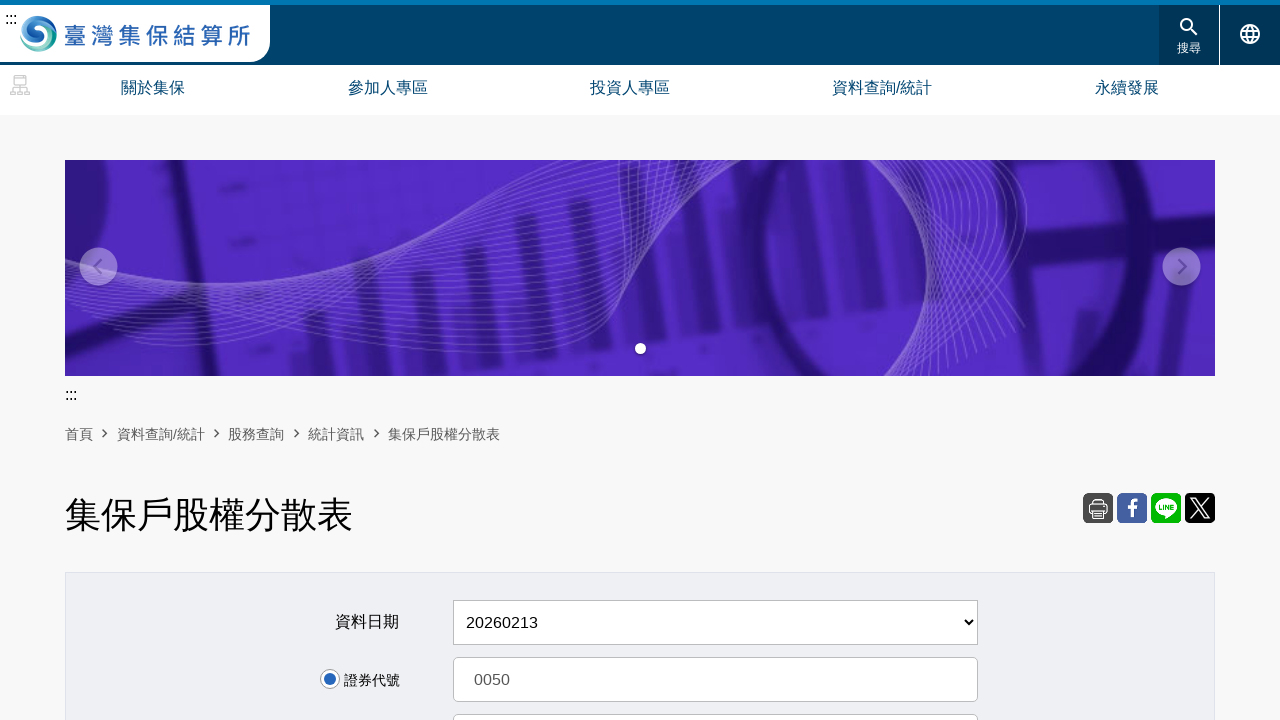

Shareholder distribution results table loaded
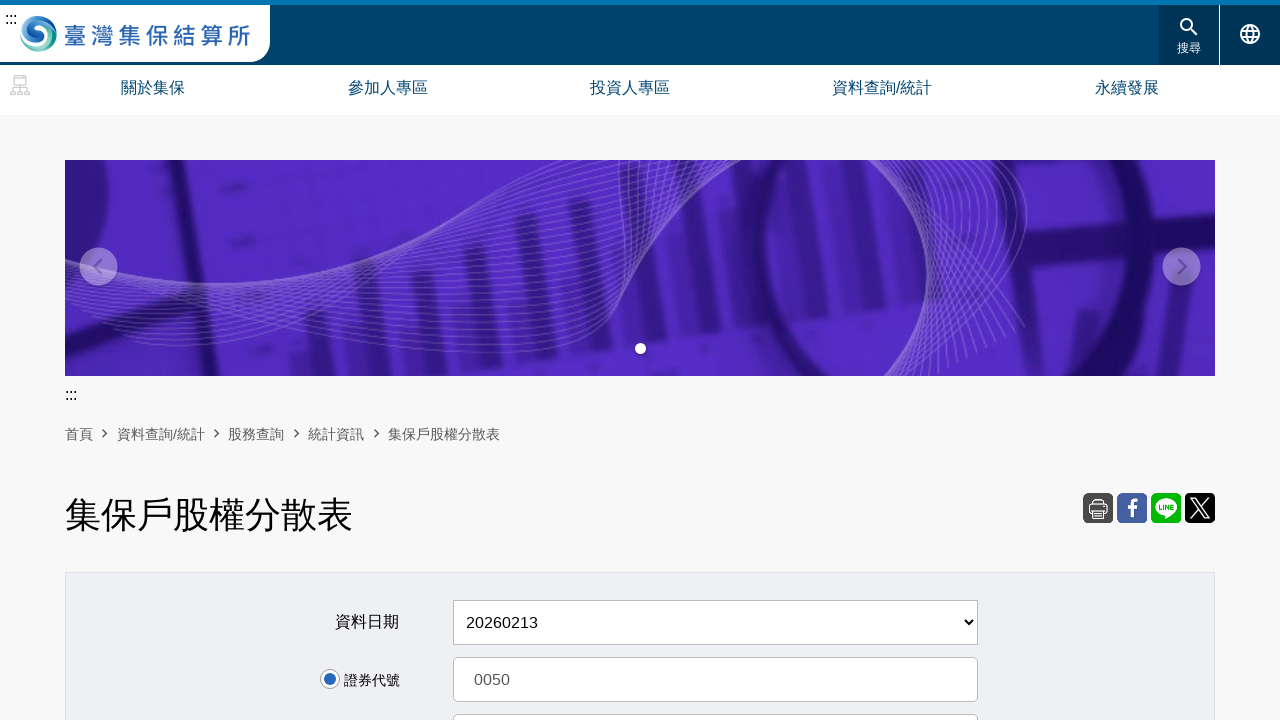

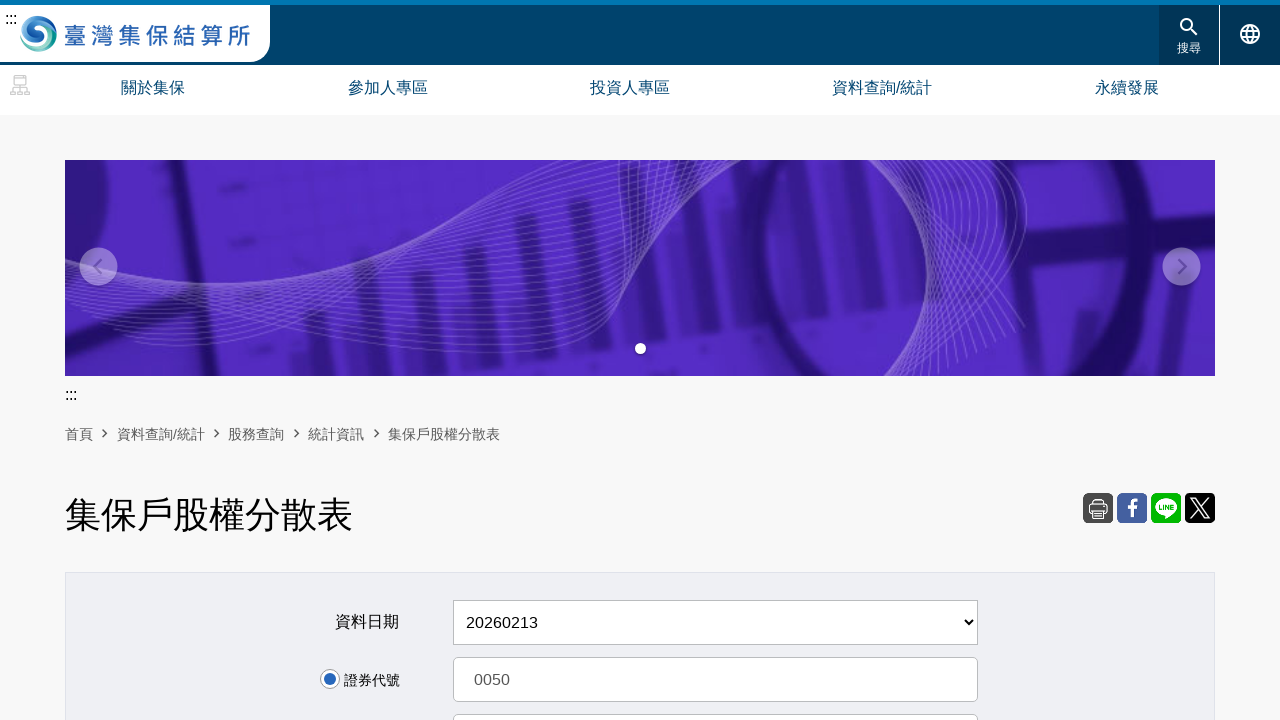